Navigates to a demo automation testing site and retrieves the page title

Starting URL: https://demo.automationtesting.in/Index.html

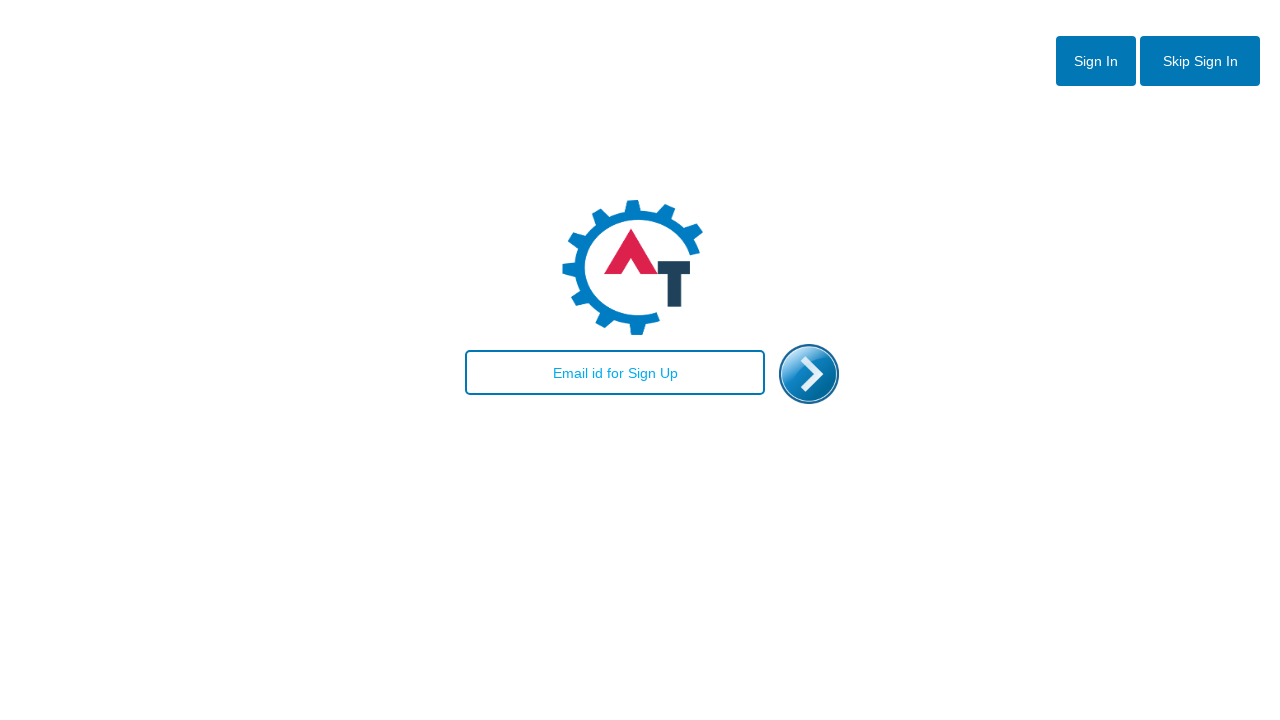

Navigated to demo automation testing site
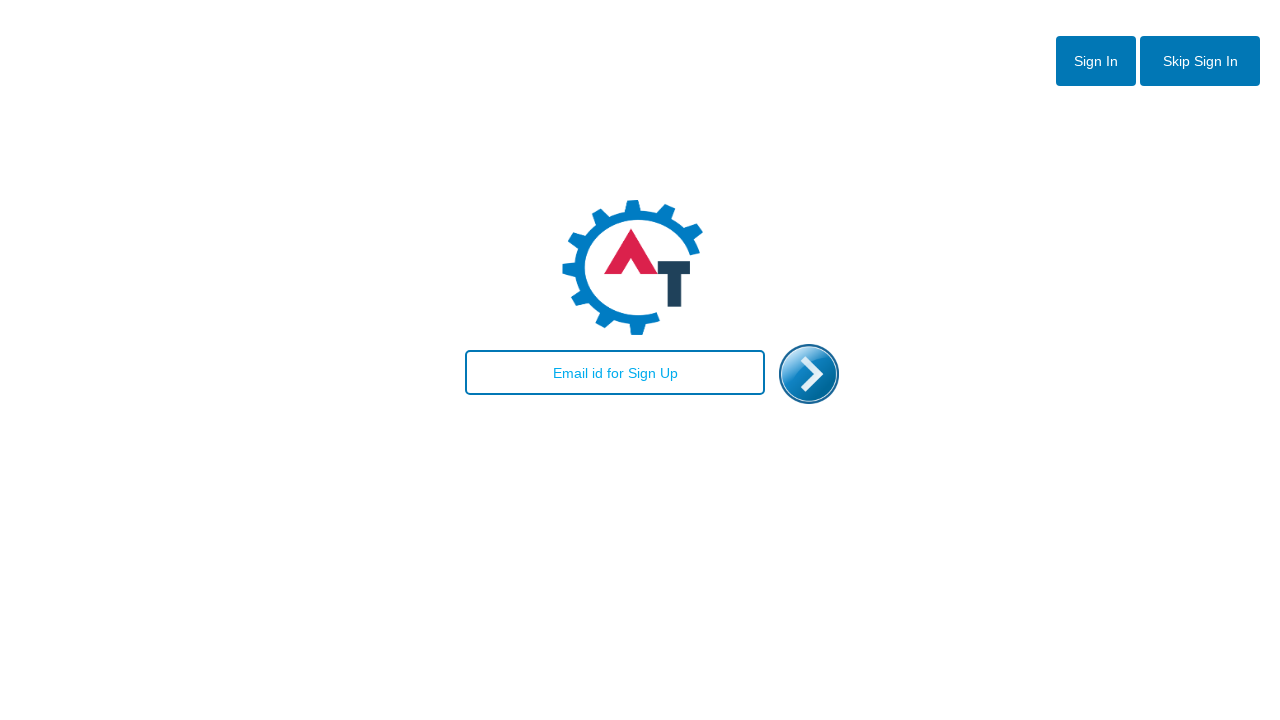

Retrieved page title: 'Index'
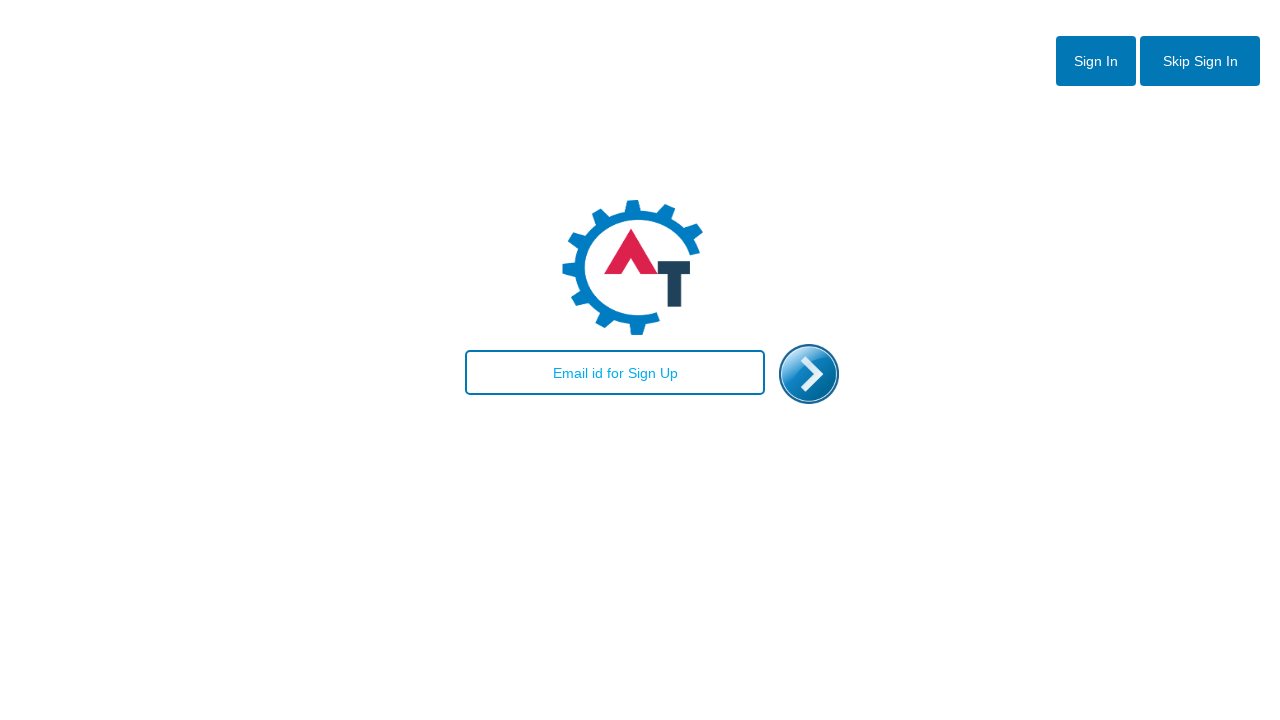

Set viewport size to 1920x1080
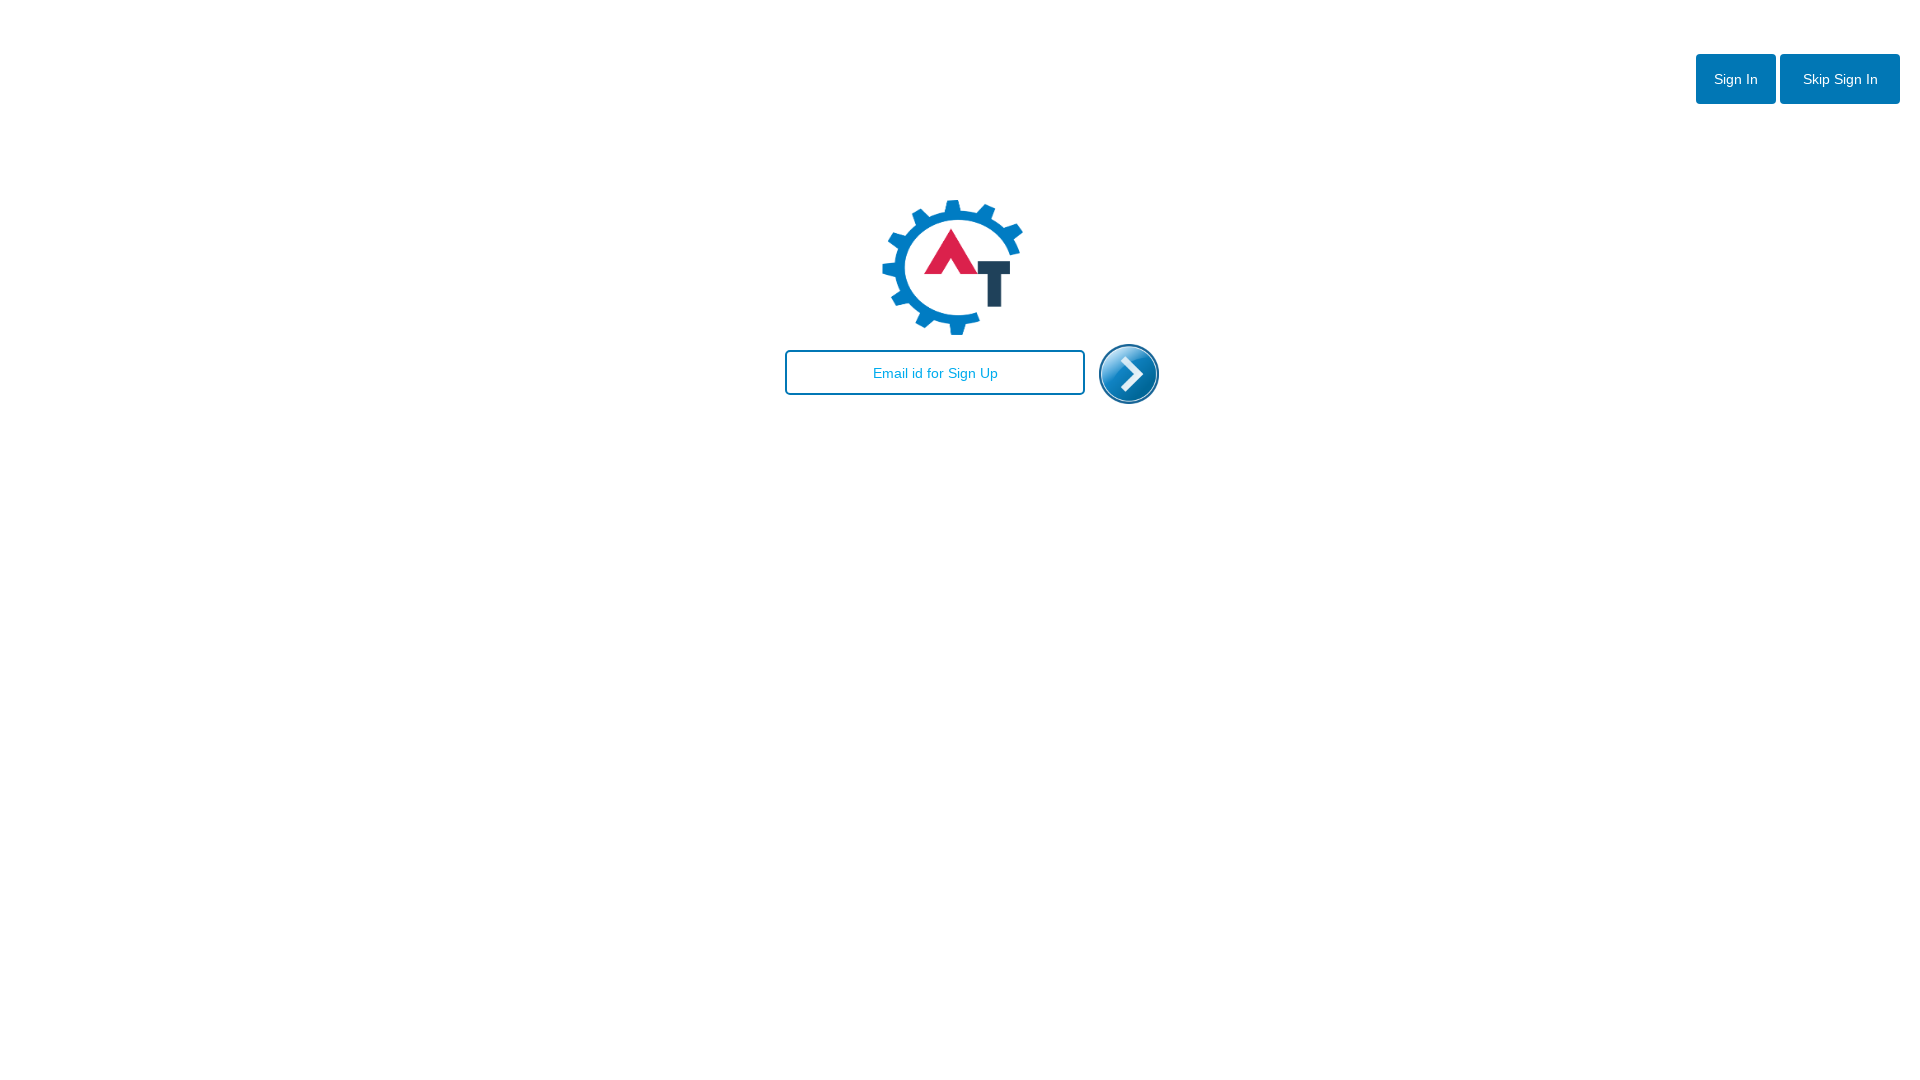

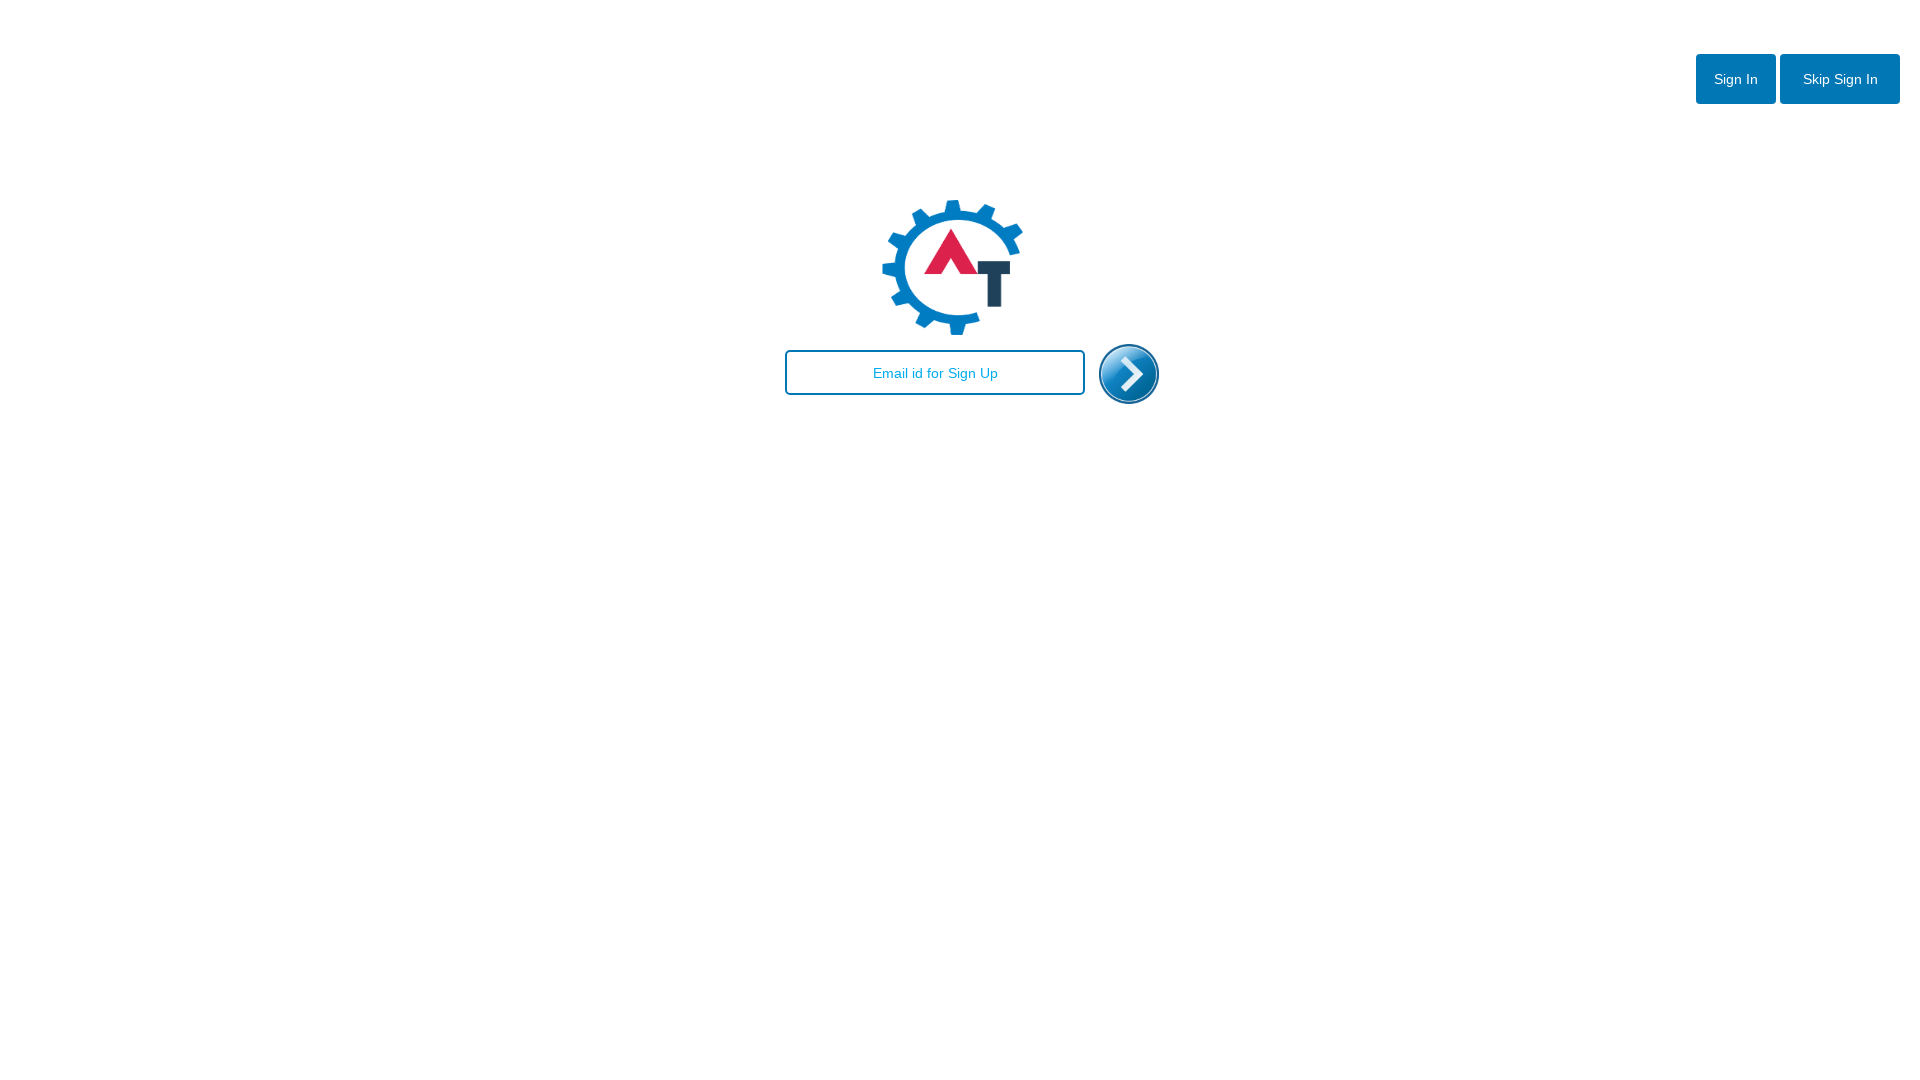